Tests opening a new browser window, navigating to a different page in that window, and verifying that two windows are open.

Starting URL: https://the-internet.herokuapp.com

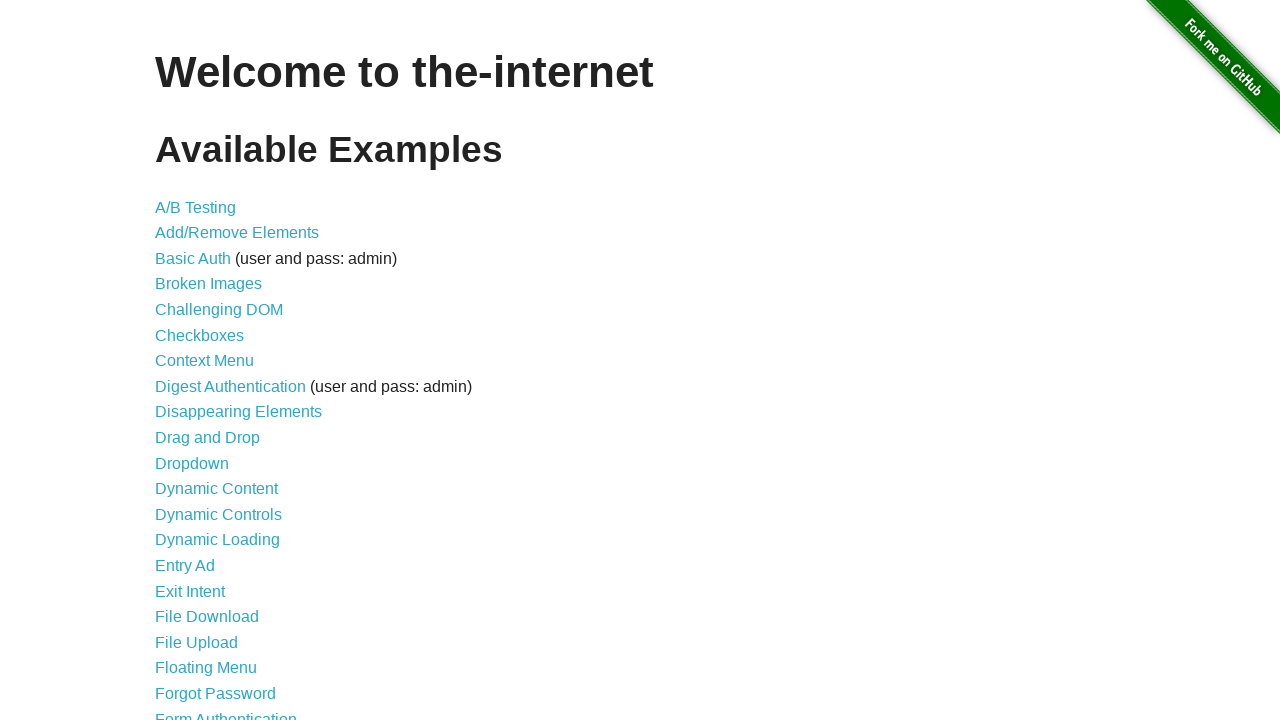

Opened a new browser window
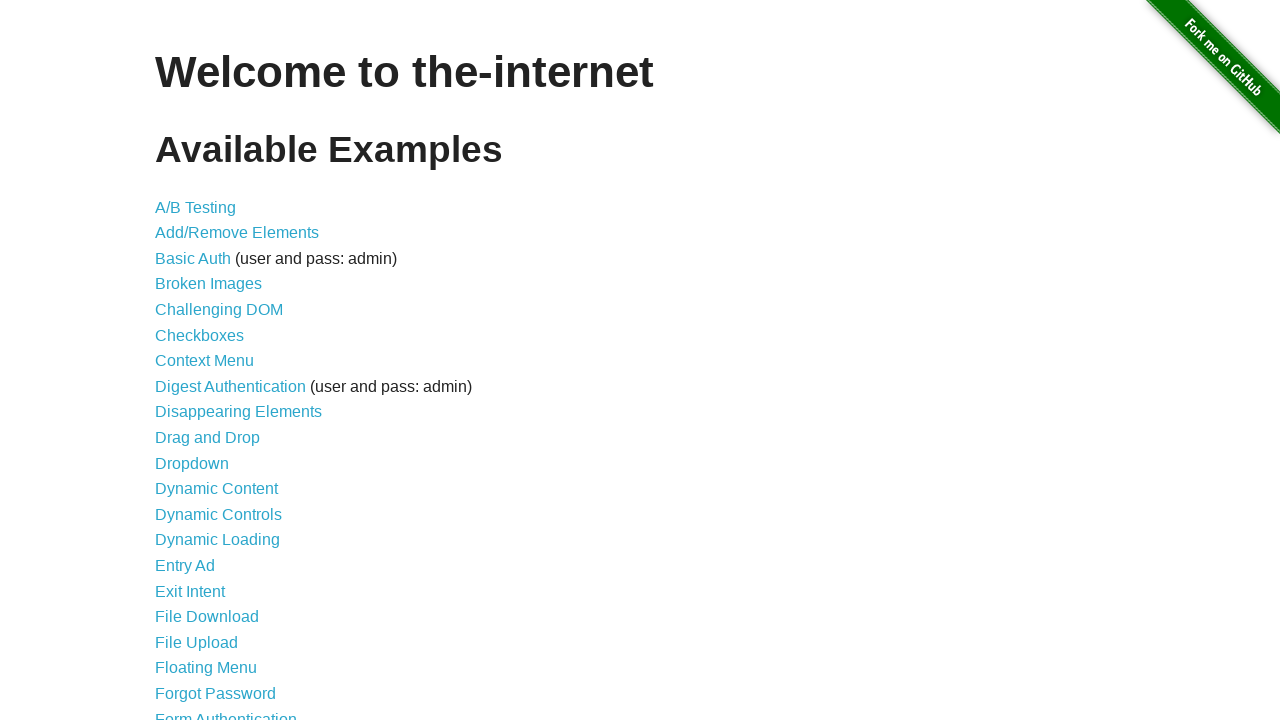

Navigated new window to typos page
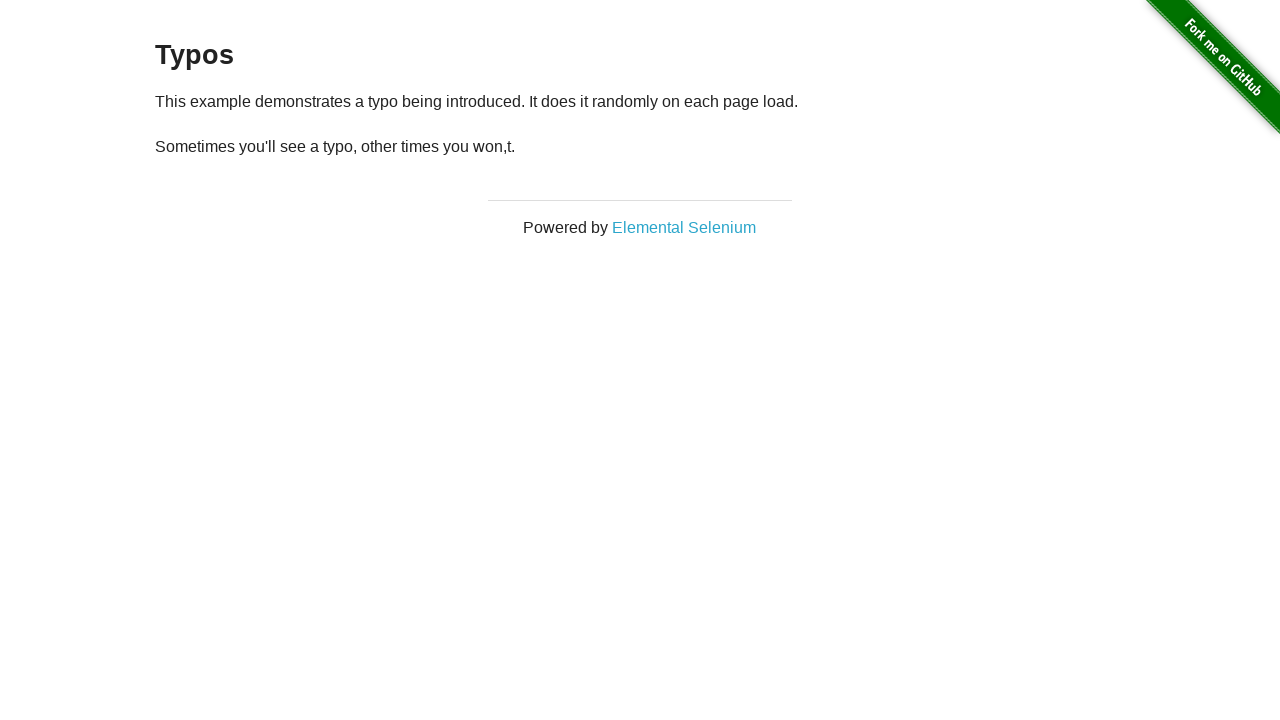

Typos page loaded successfully
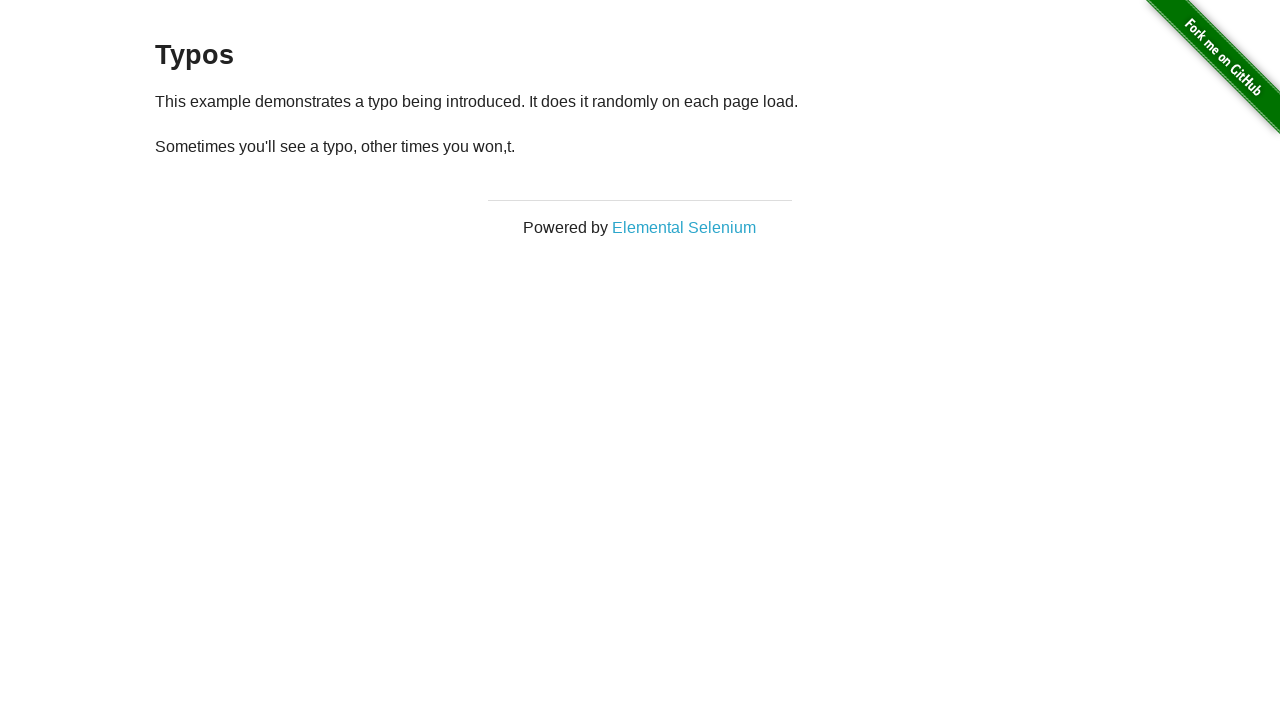

Verified 2 windows are open (found 2)
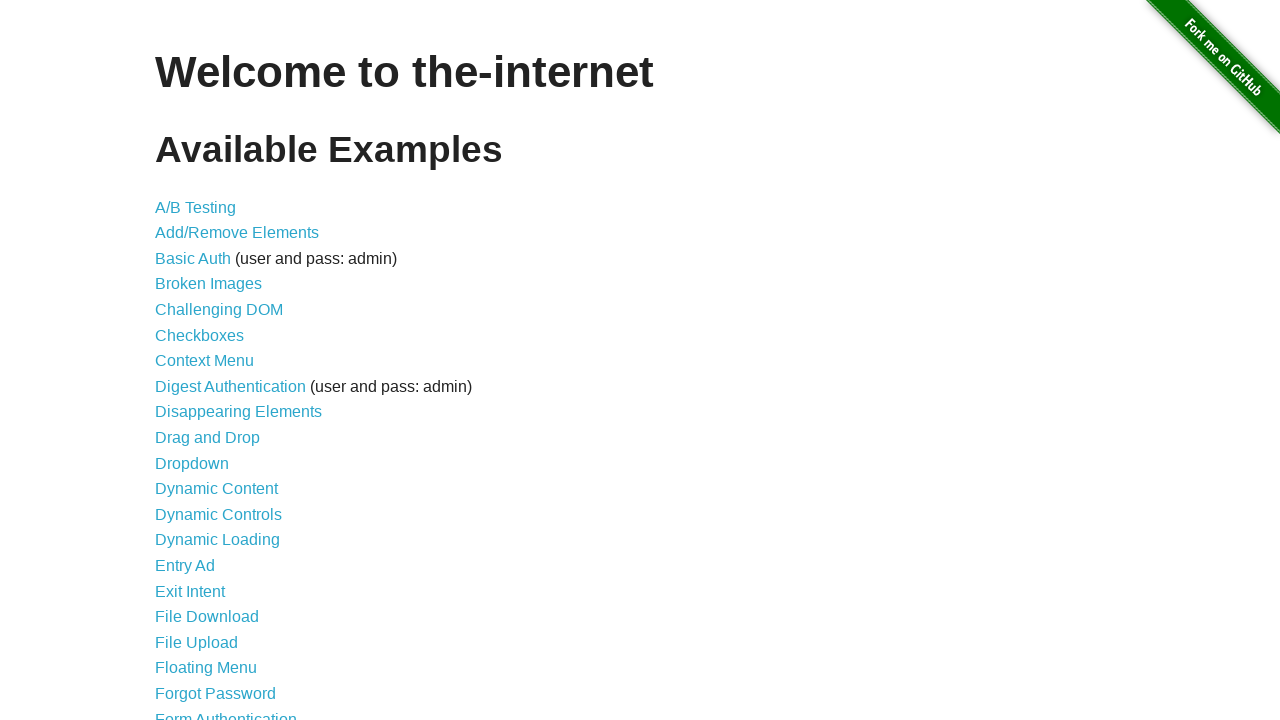

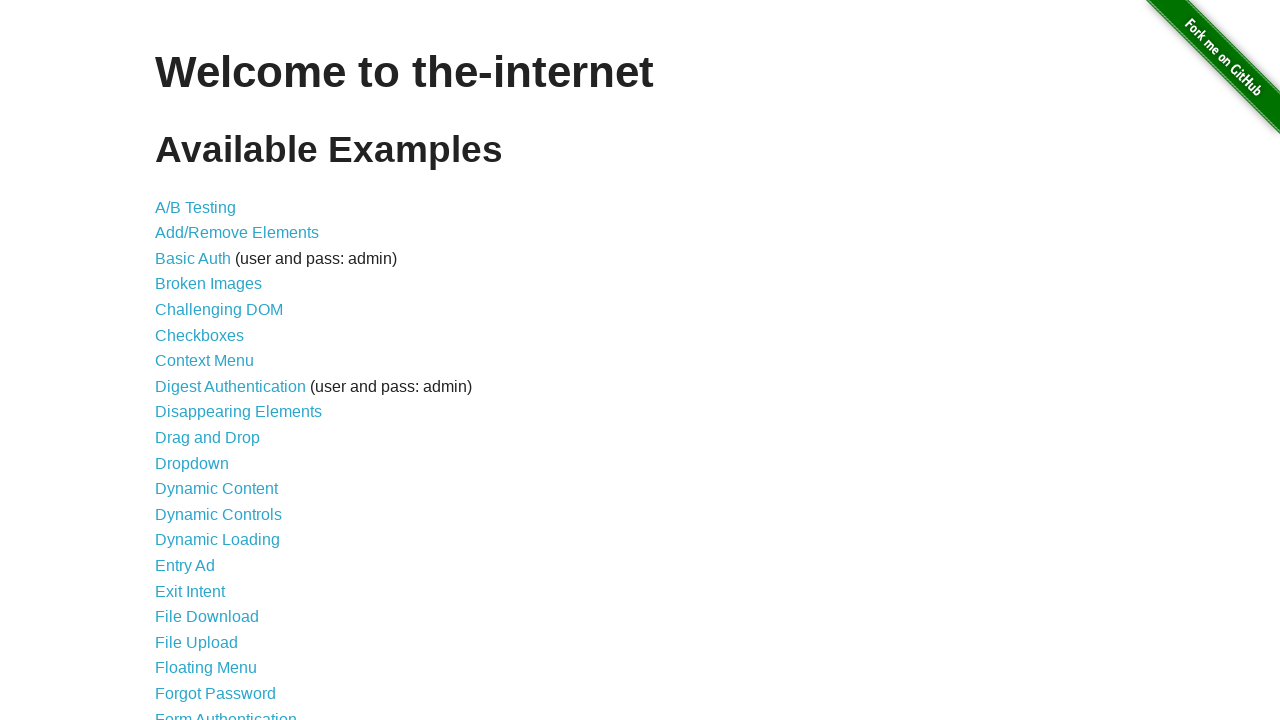